Tests JavaScript alert handling by clicking a button that triggers an alert and accepting it

Starting URL: https://the-internet.herokuapp.com/javascript_alerts

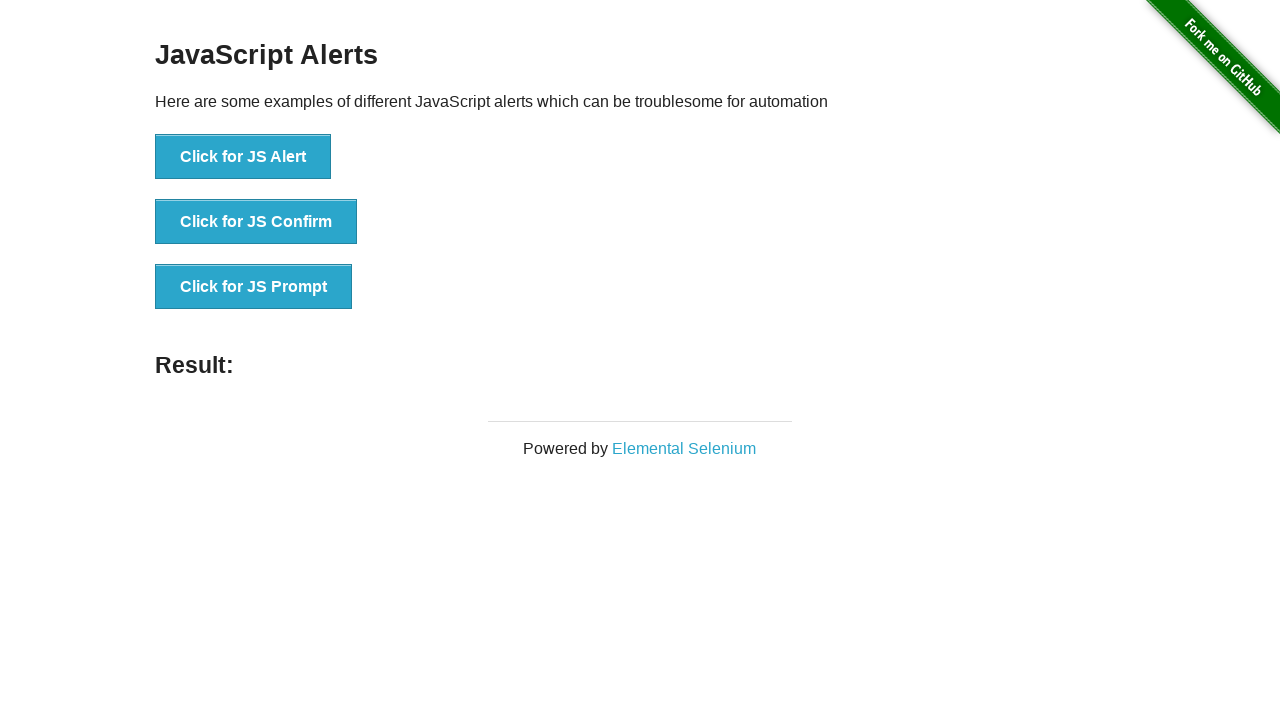

Clicked button to trigger JavaScript alert at (243, 157) on xpath=//ul/li/button[text()='Click for JS Alert']
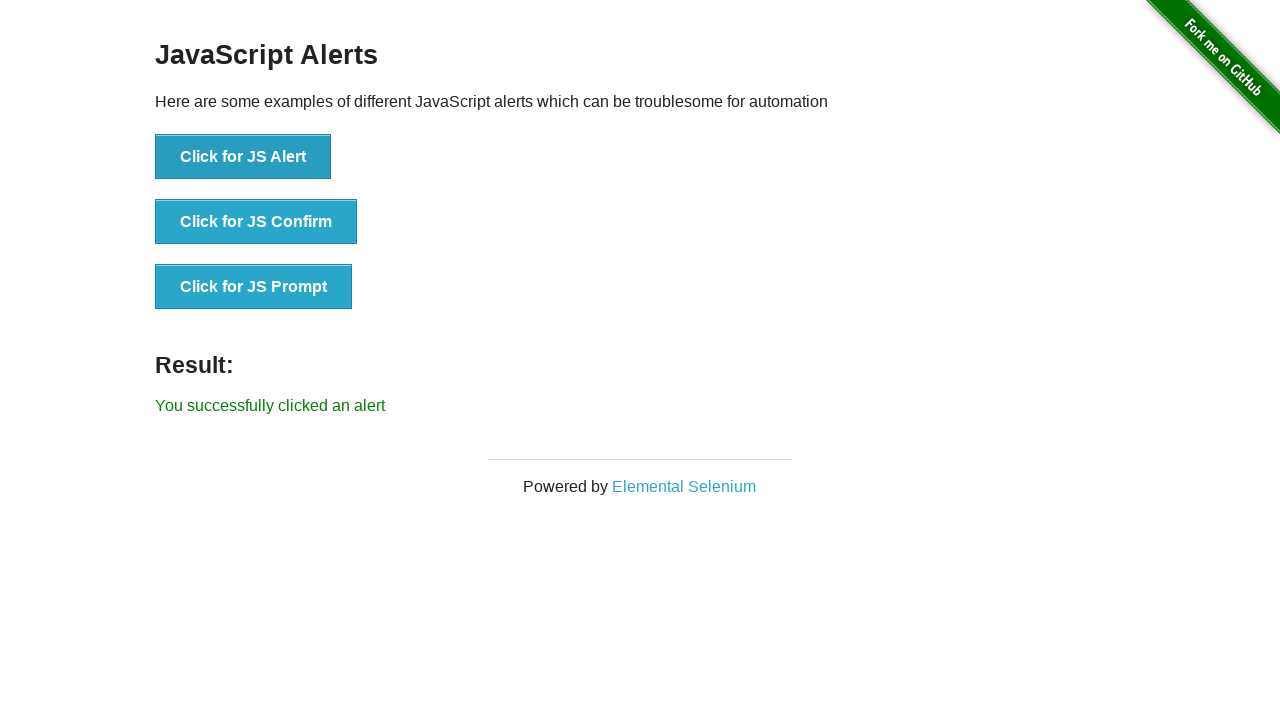

Set up dialog handler to accept alert
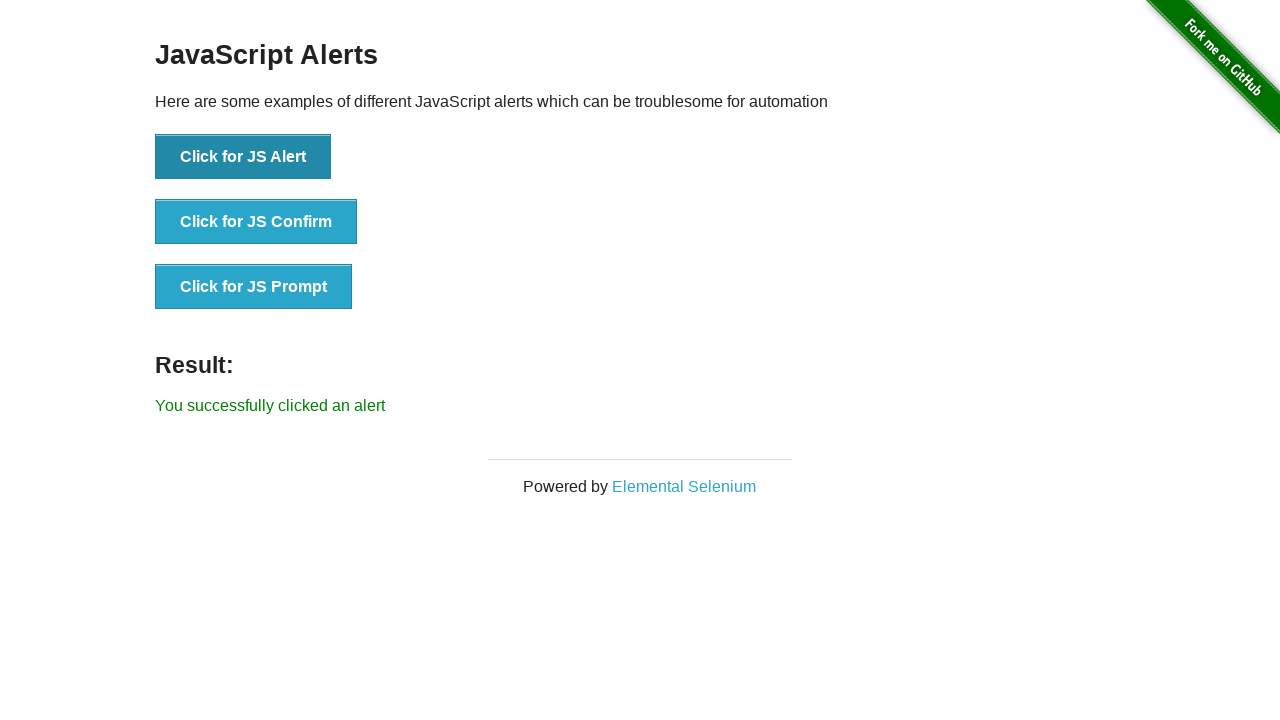

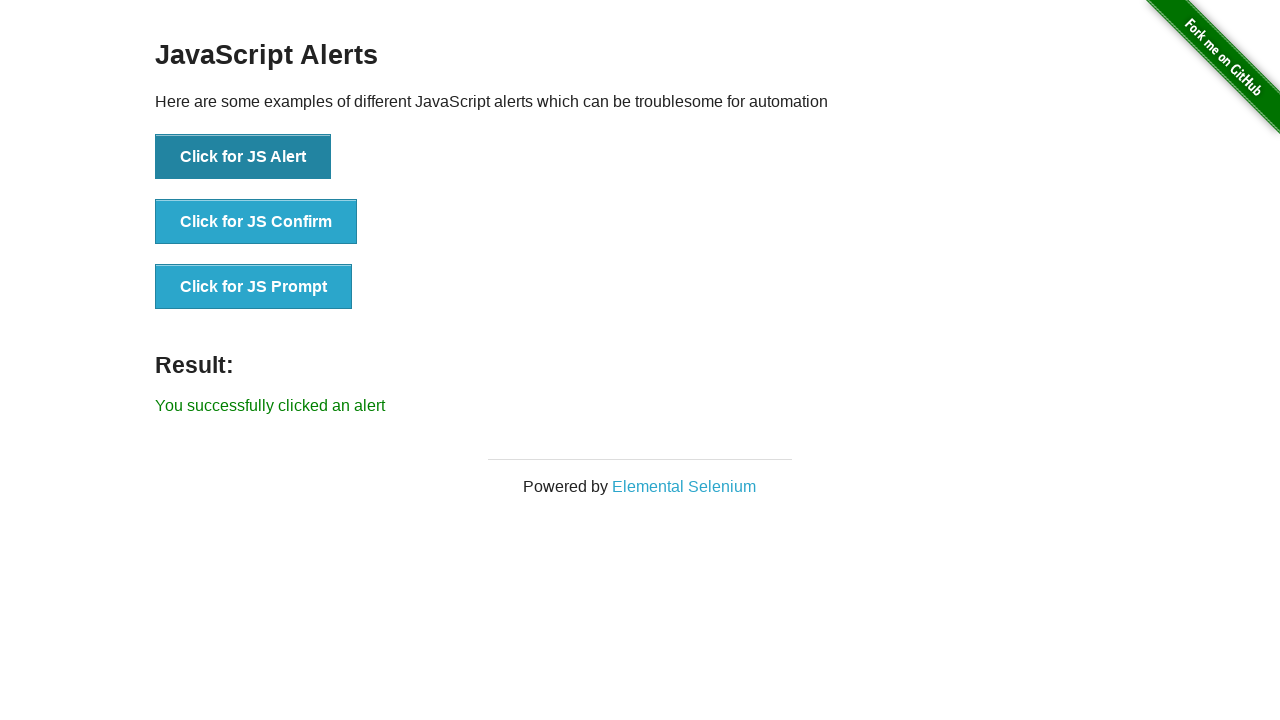